Tests form validation by entering a number that is too big and verifying an error message is displayed

Starting URL: https://uljanovs.github.io/site/tasks/enter_a_number

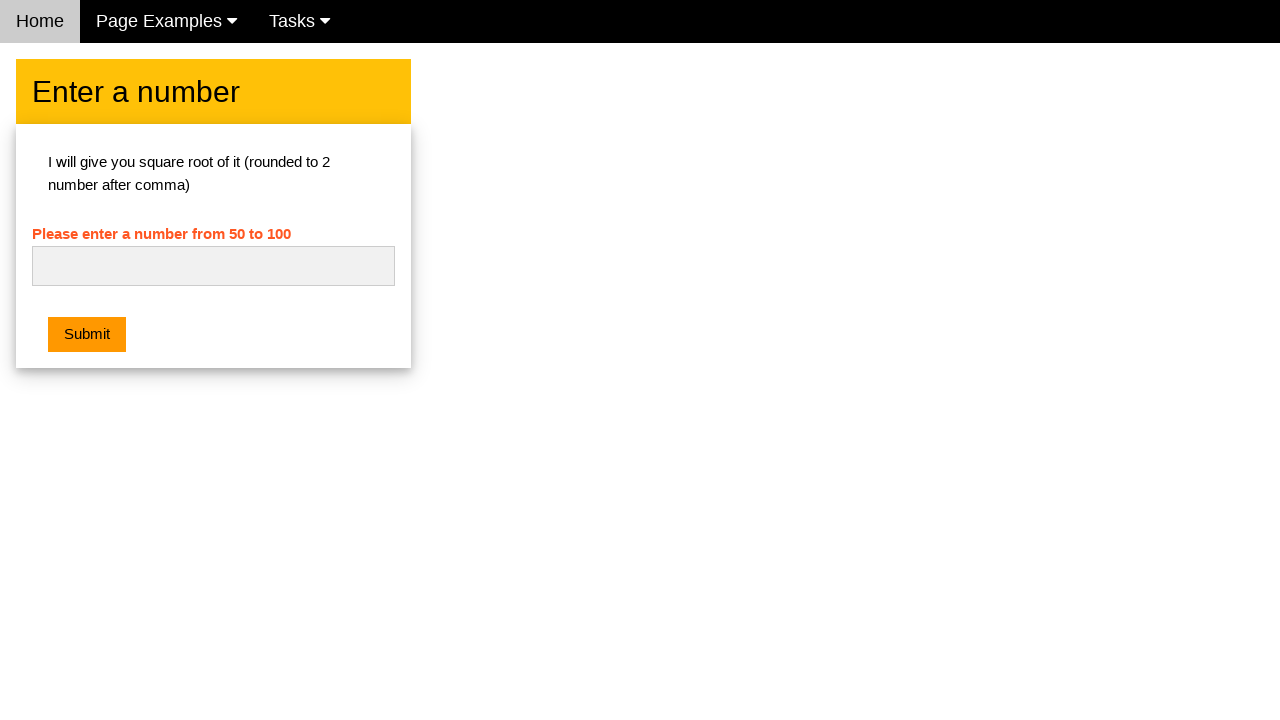

Cleared the number input field on #numb
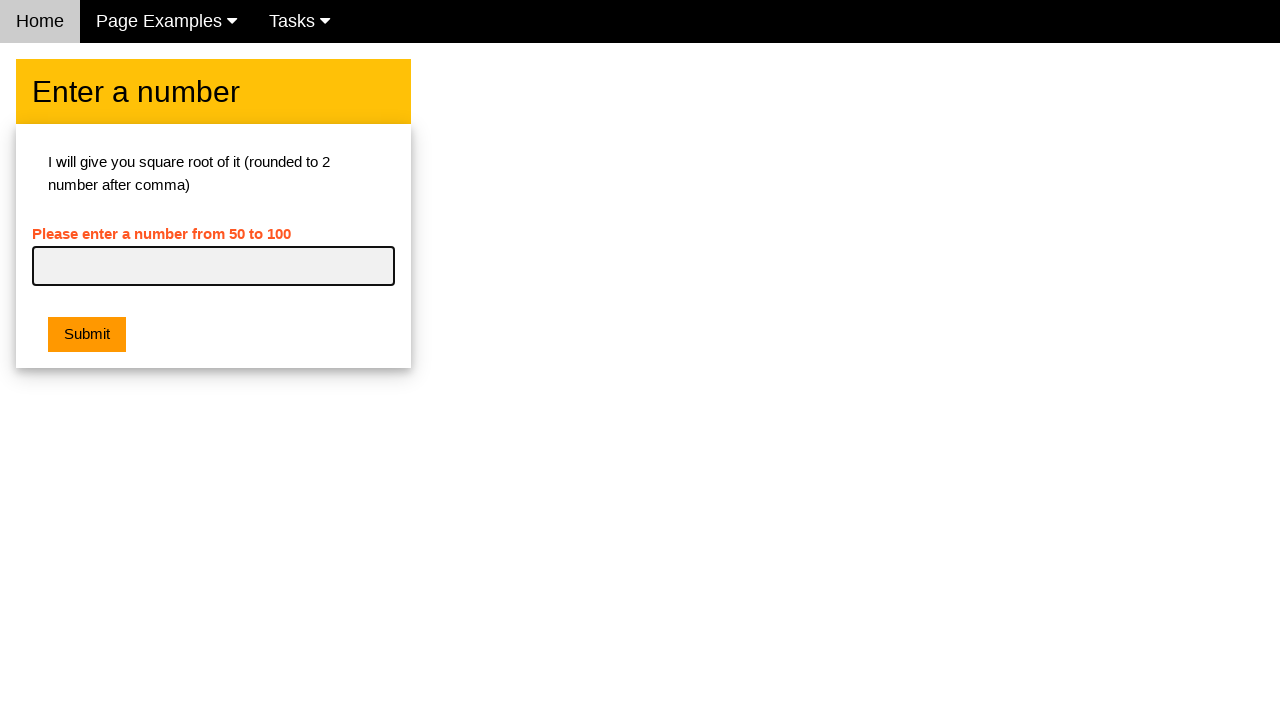

Entered too big number '150' into the input field on #numb
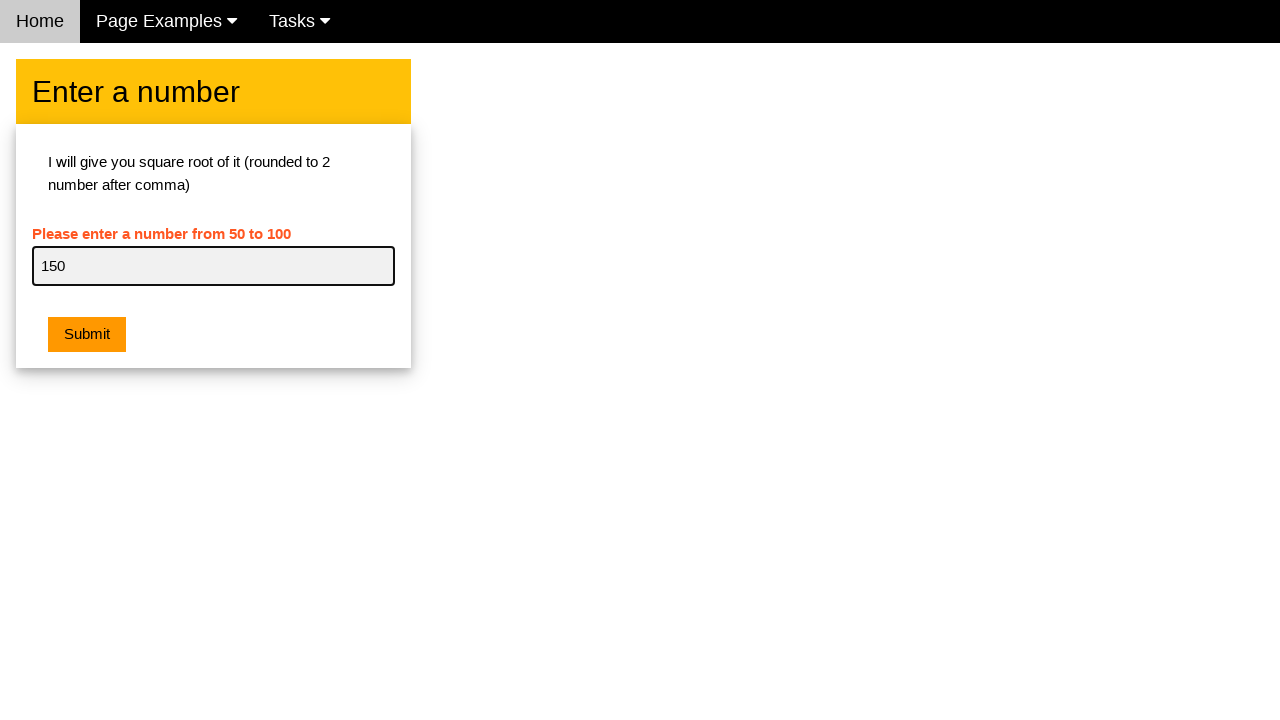

Clicked Submit button at (87, 335) on xpath=//button[contains(text(),'Submit')]
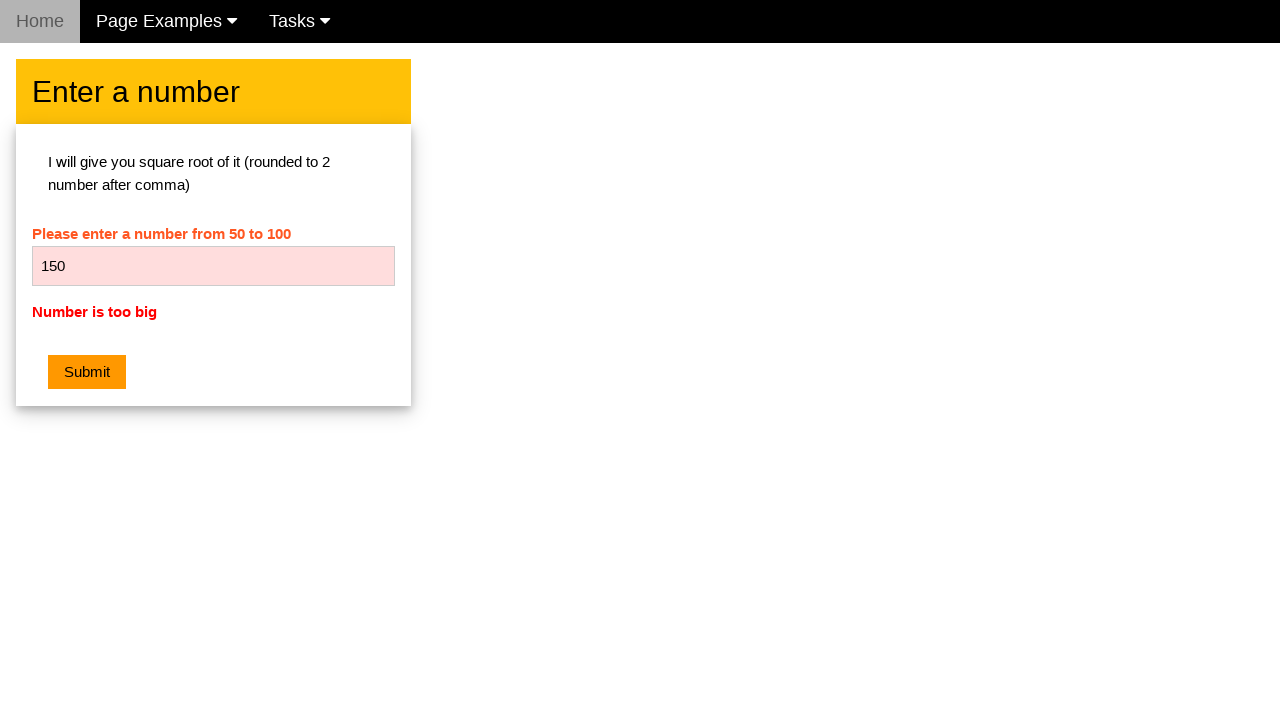

Error message appeared confirming validation failed for too big number
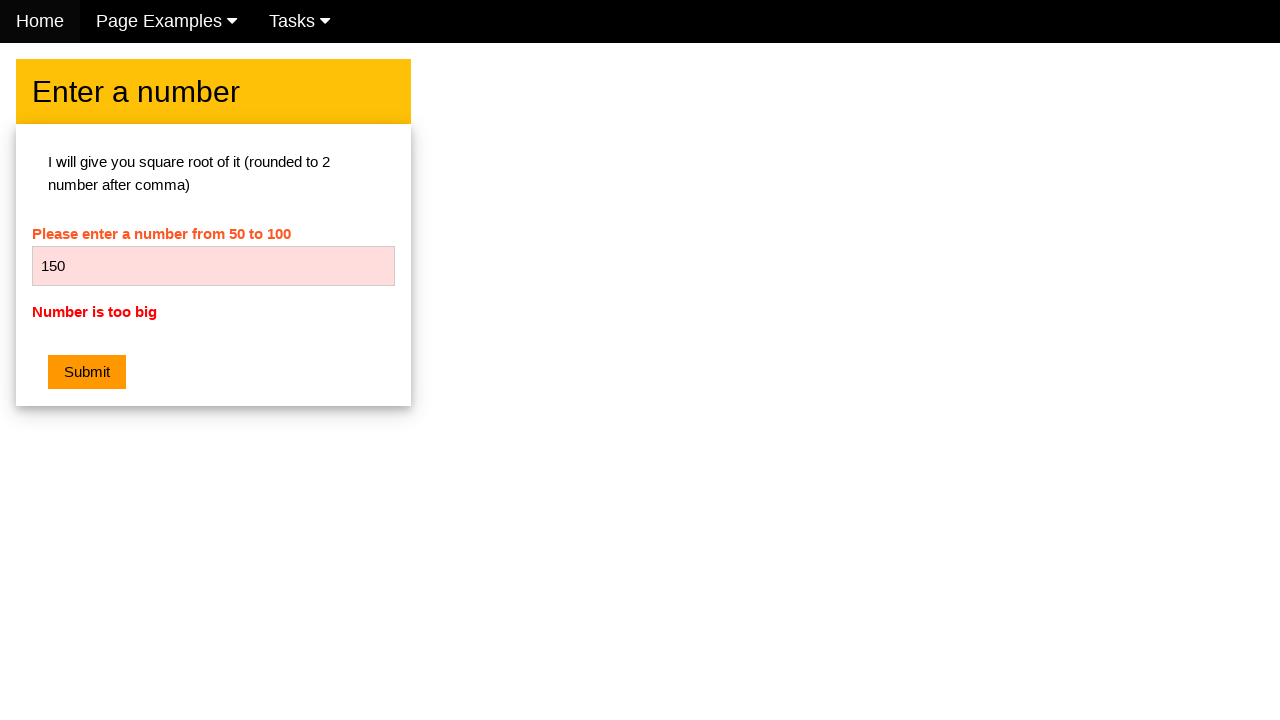

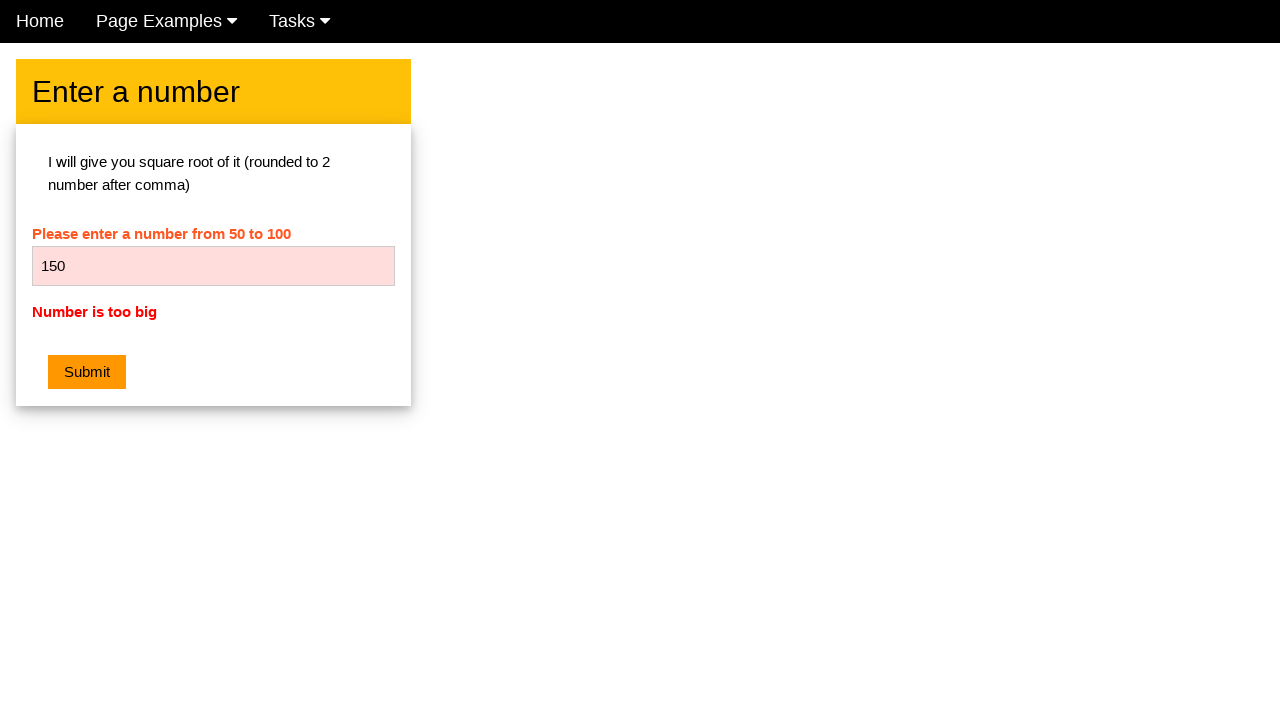